Tests navigating to a product page without adding to cart and then clicking on the cart to verify checkout behavior with empty cart

Starting URL: https://atid.store/

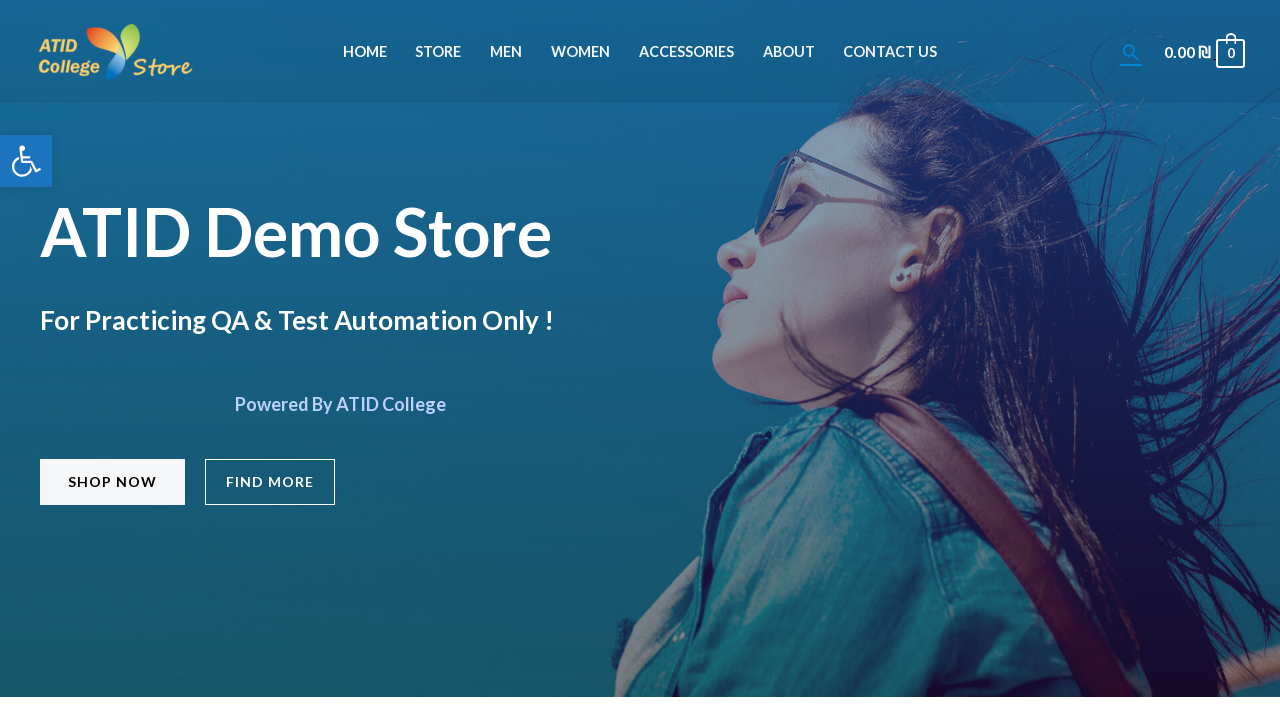

Clicked on Store menu item at (438, 52) on #menu-item-45
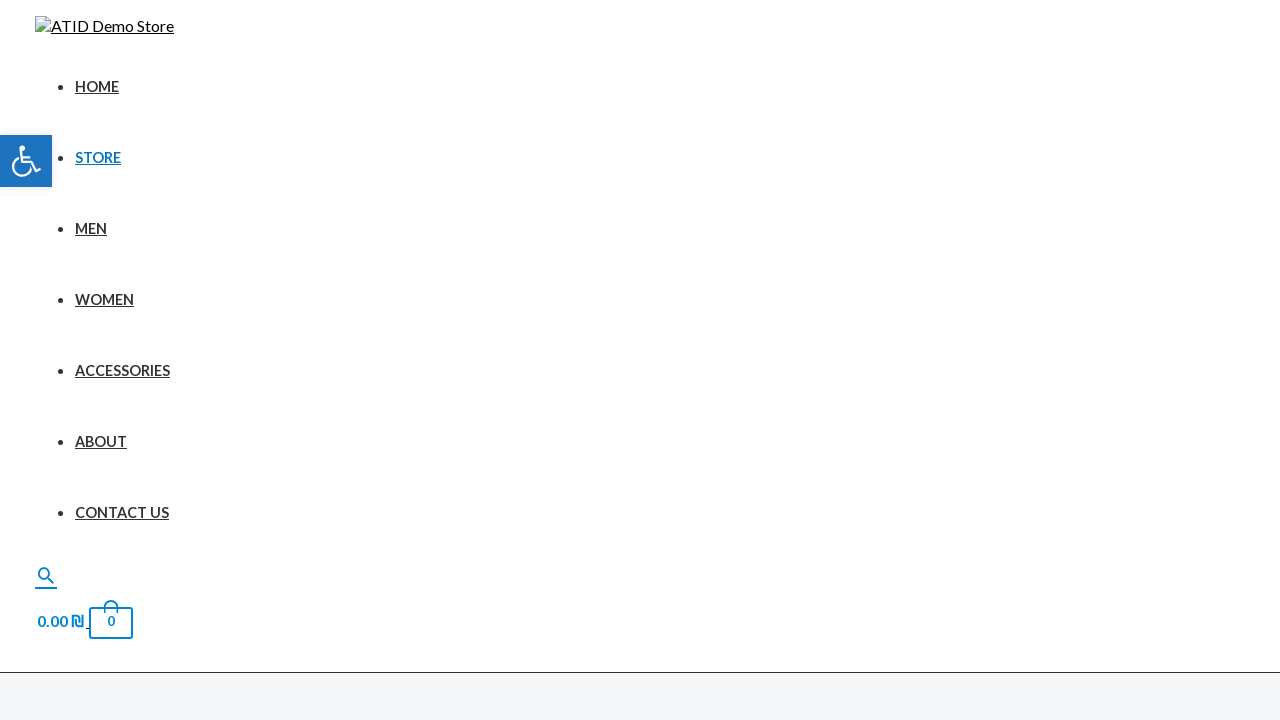

Clicked on first product image without adding to cart at (189, 361) on xpath=//*[@id='main']/div/ul/li[1]/div[1]/a/img
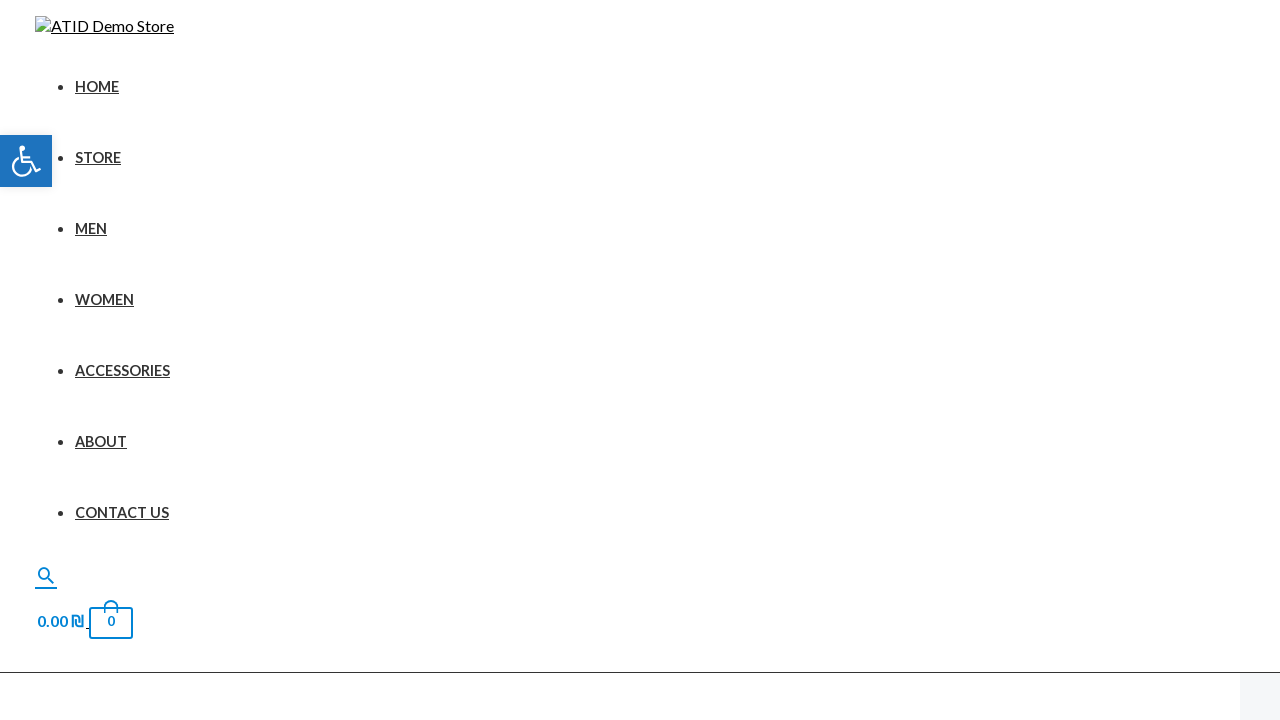

Waited 1 second for page to load
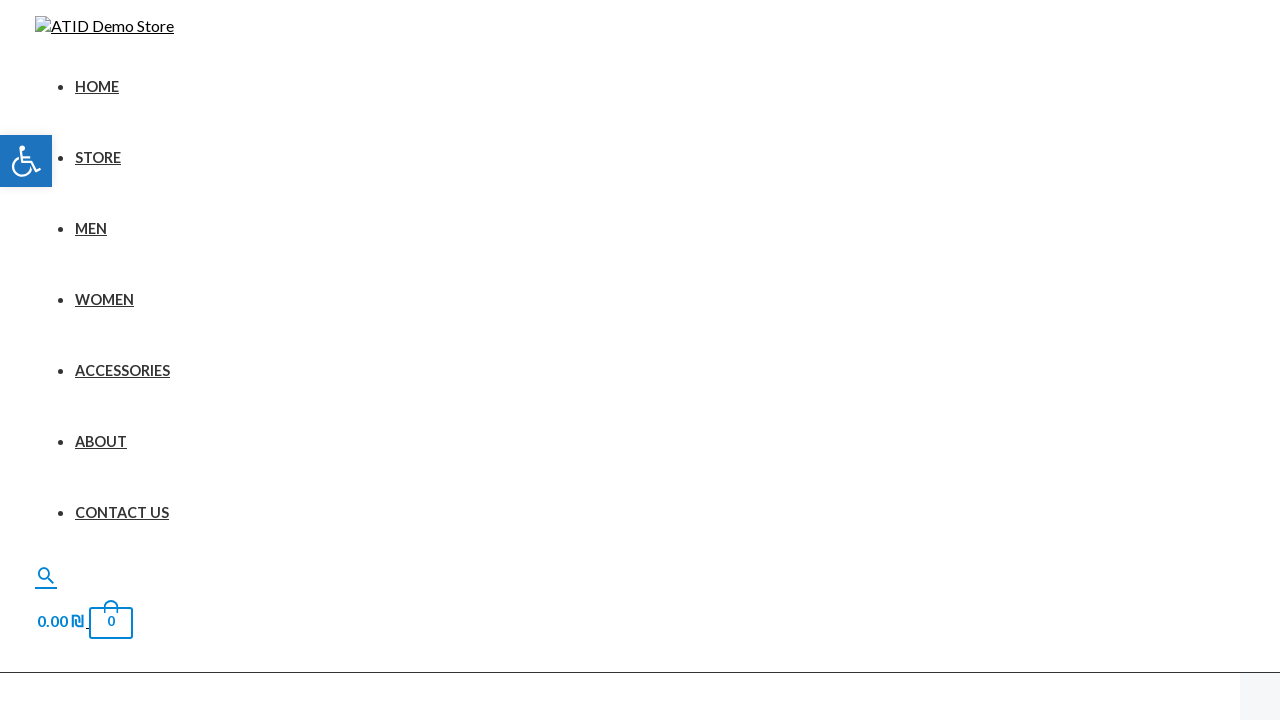

Clicked on cart icon at (84, 621) on .ast-site-header-cart
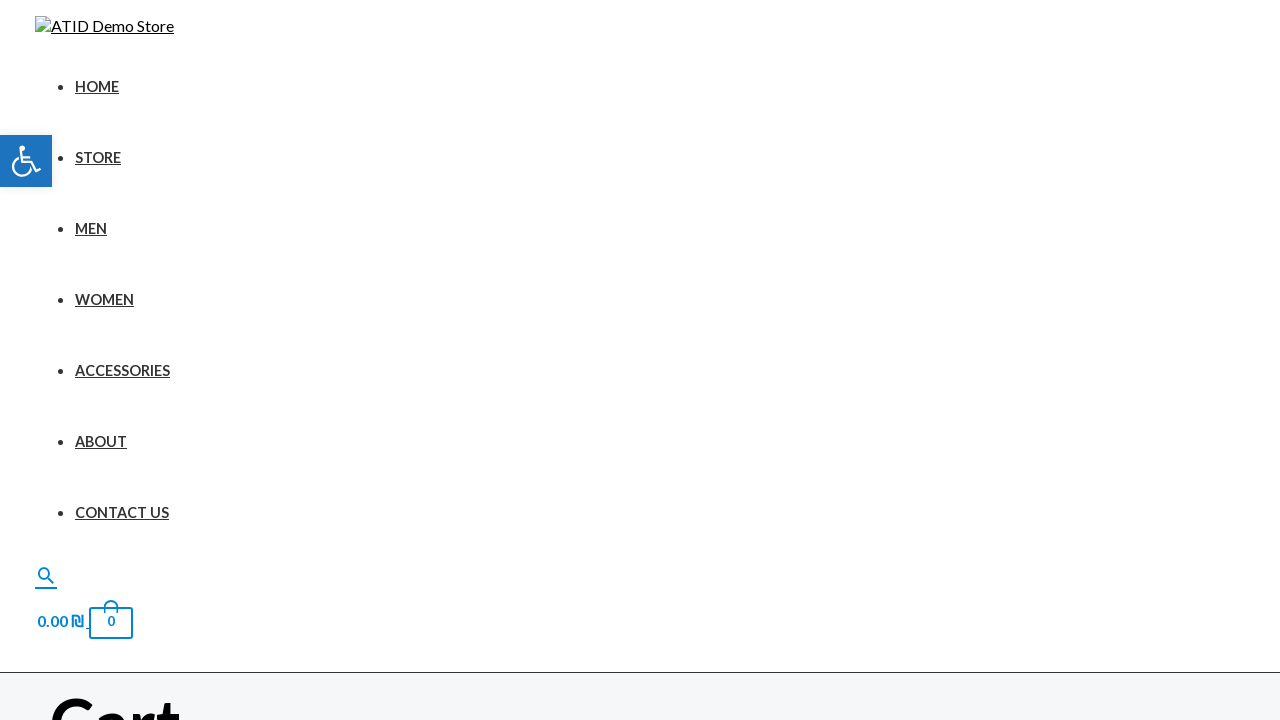

Cart page loaded, verifying empty cart behavior
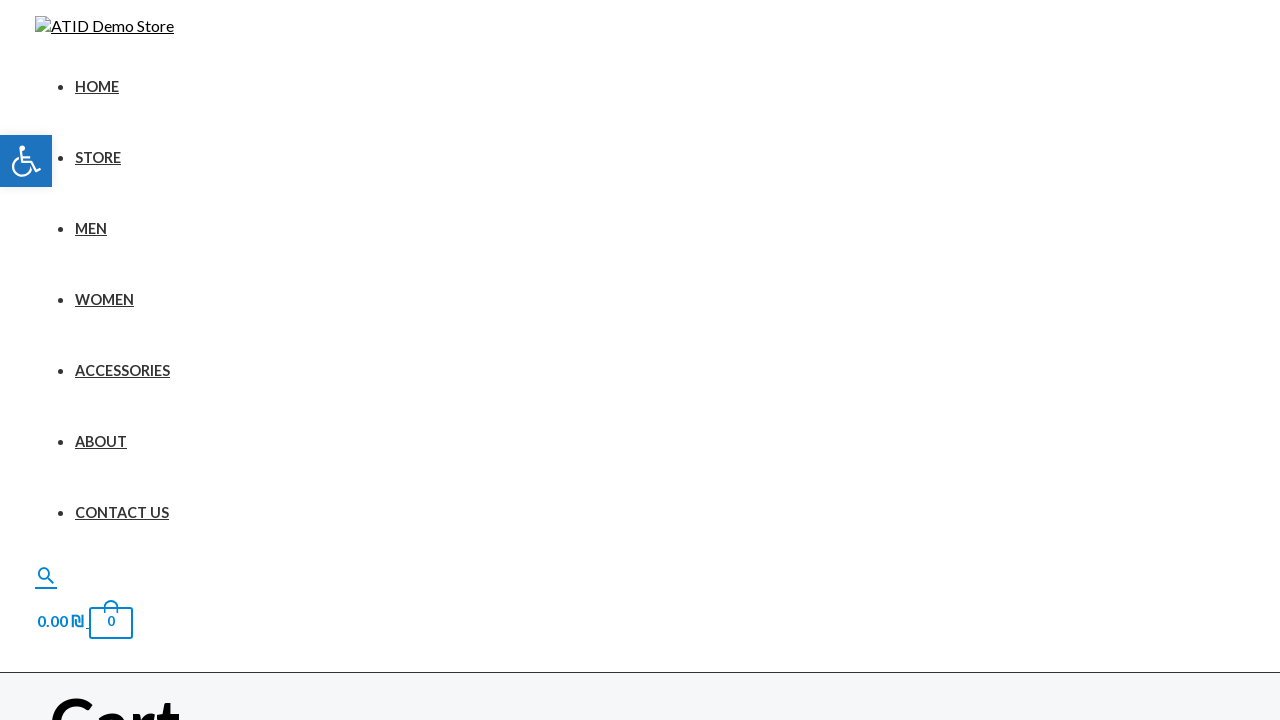

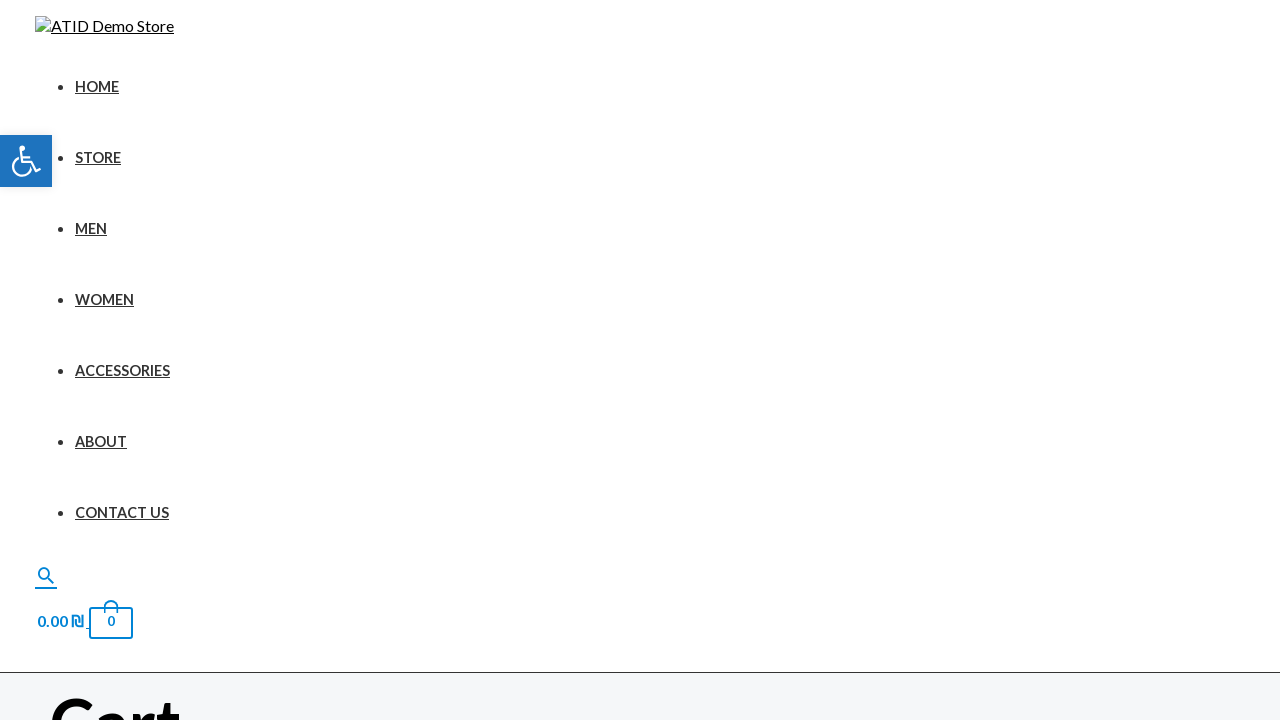